Tests adding multiple items (Cucumber, Brocolli, Beetroot) to a shopping cart on an e-commerce practice site by clicking the "ADD TO CART" button for each item.

Starting URL: https://rahulshettyacademy.com/seleniumPractise/#/

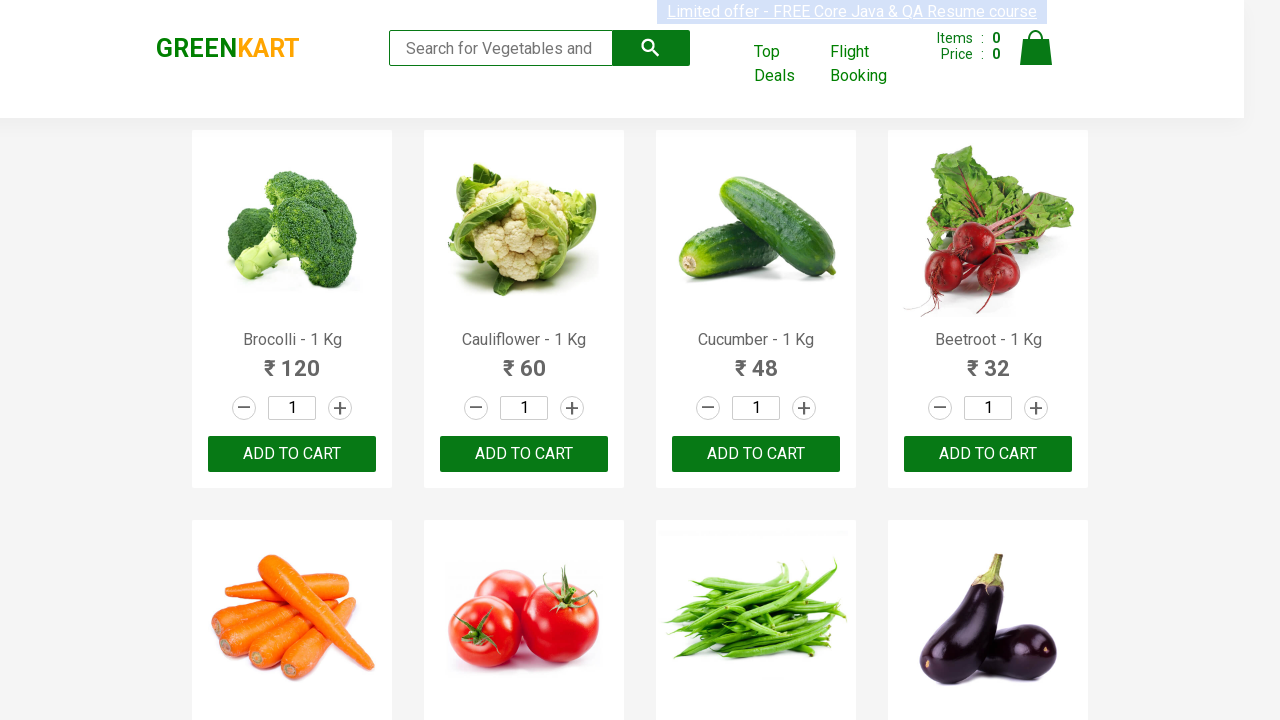

Waited for product items to load on the page
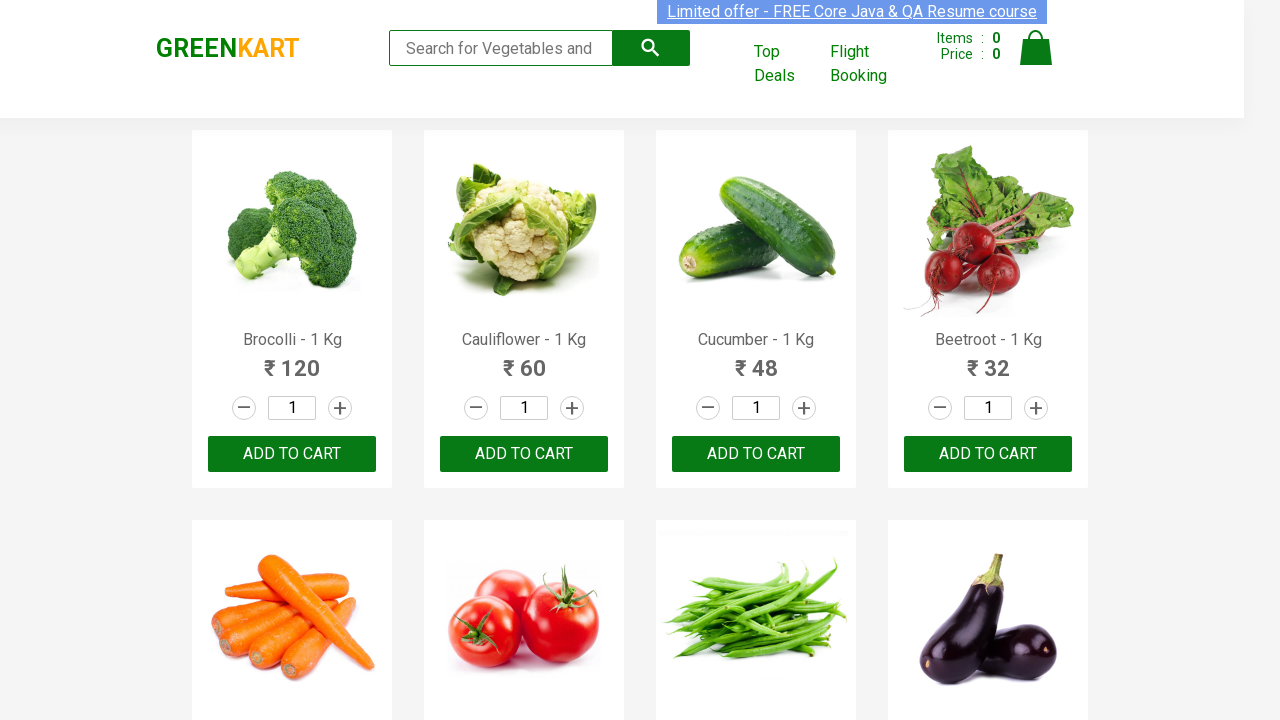

Clicked ADD TO CART button for Cucumber at (756, 454) on xpath=//*[contains(text(), 'Cucumber')]/following-sibling::*//button
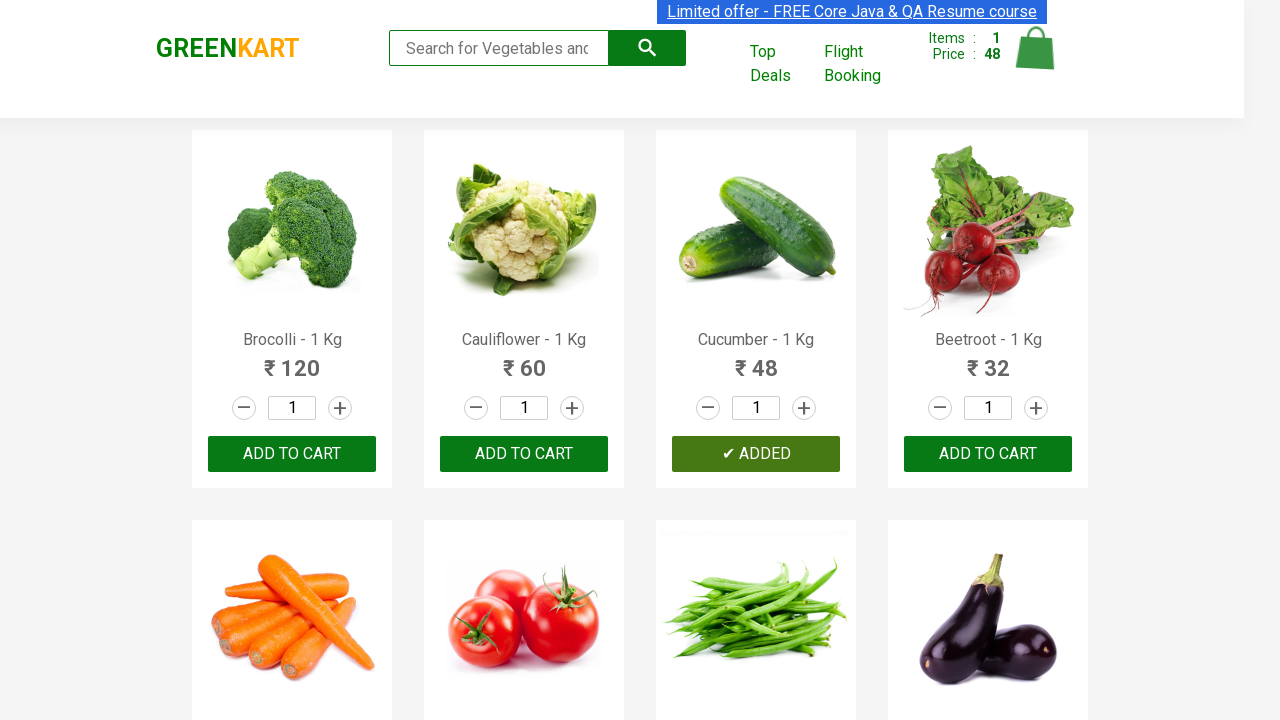

Clicked ADD TO CART button for Brocolli at (292, 454) on xpath=//*[contains(text(), 'Brocolli')]/following-sibling::*//button
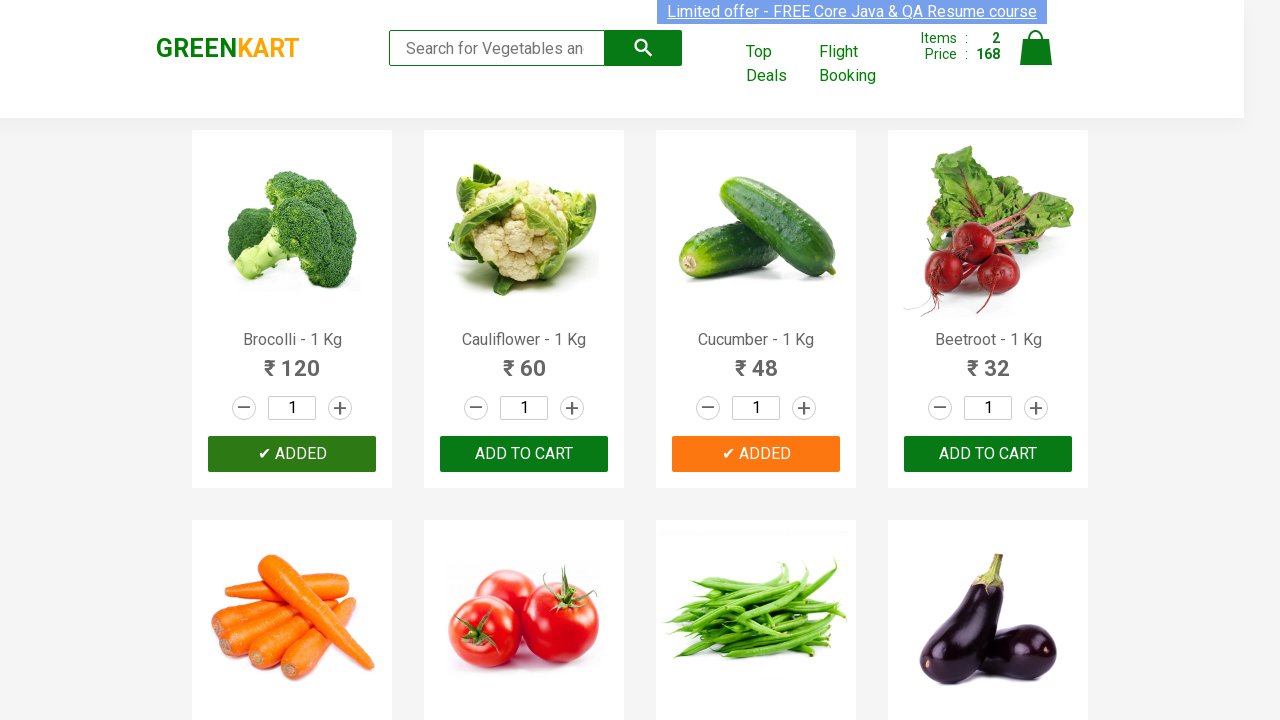

Clicked ADD TO CART button for Beetroot at (988, 454) on xpath=//*[contains(text(), 'Beetroot')]/following-sibling::*//button
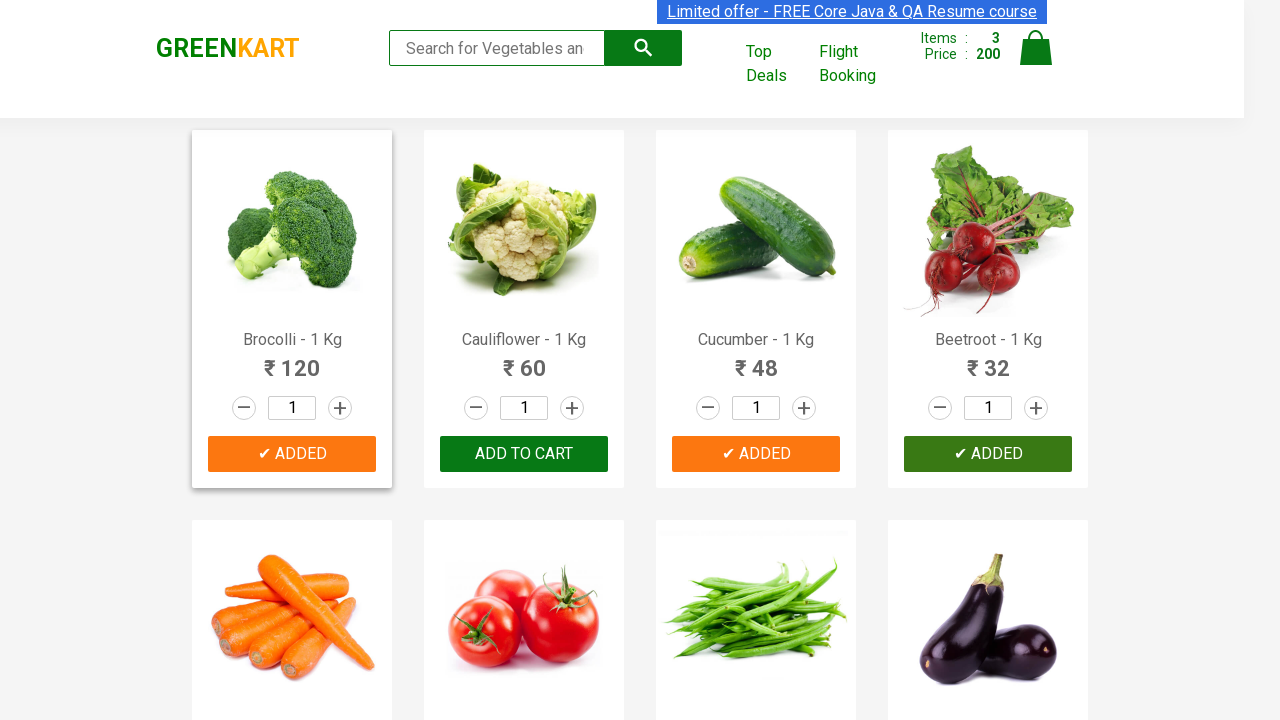

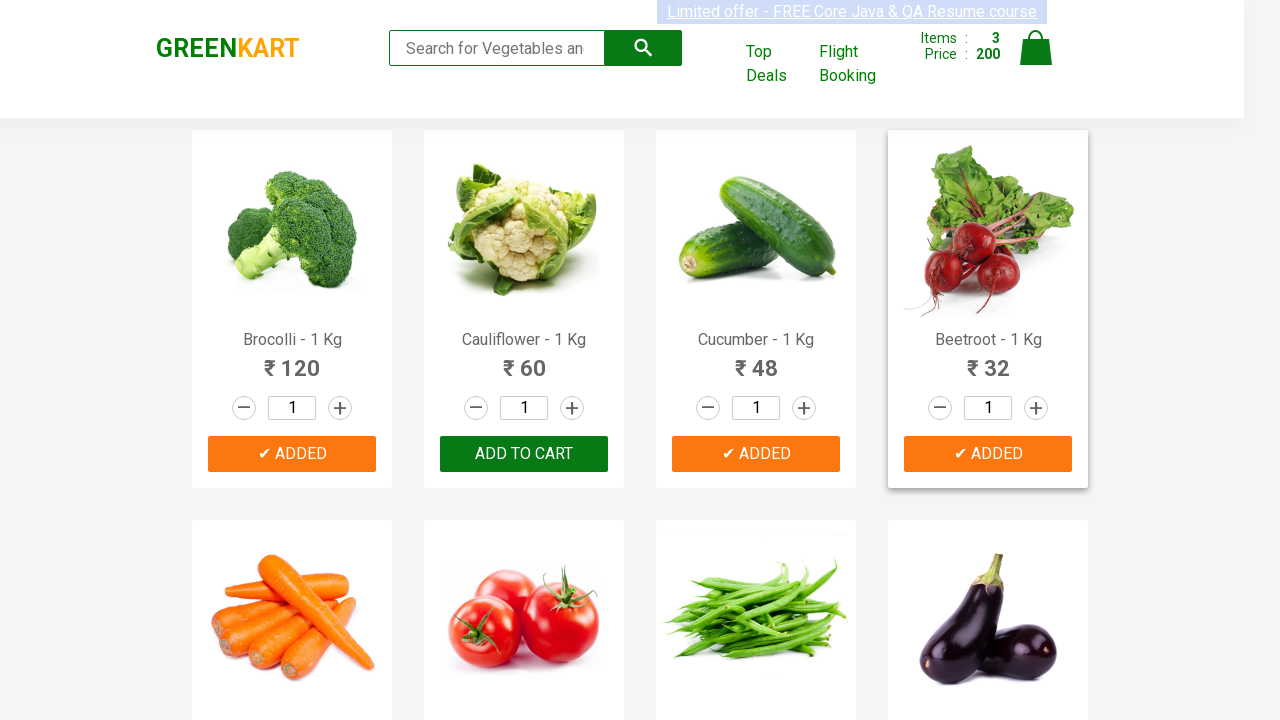